Tests bank manager functionality by logging in as a manager, navigating to customers section, and deleting all customers

Starting URL: https://www.globalsqa.com/angularJs-protractor/BankingProject/#/login

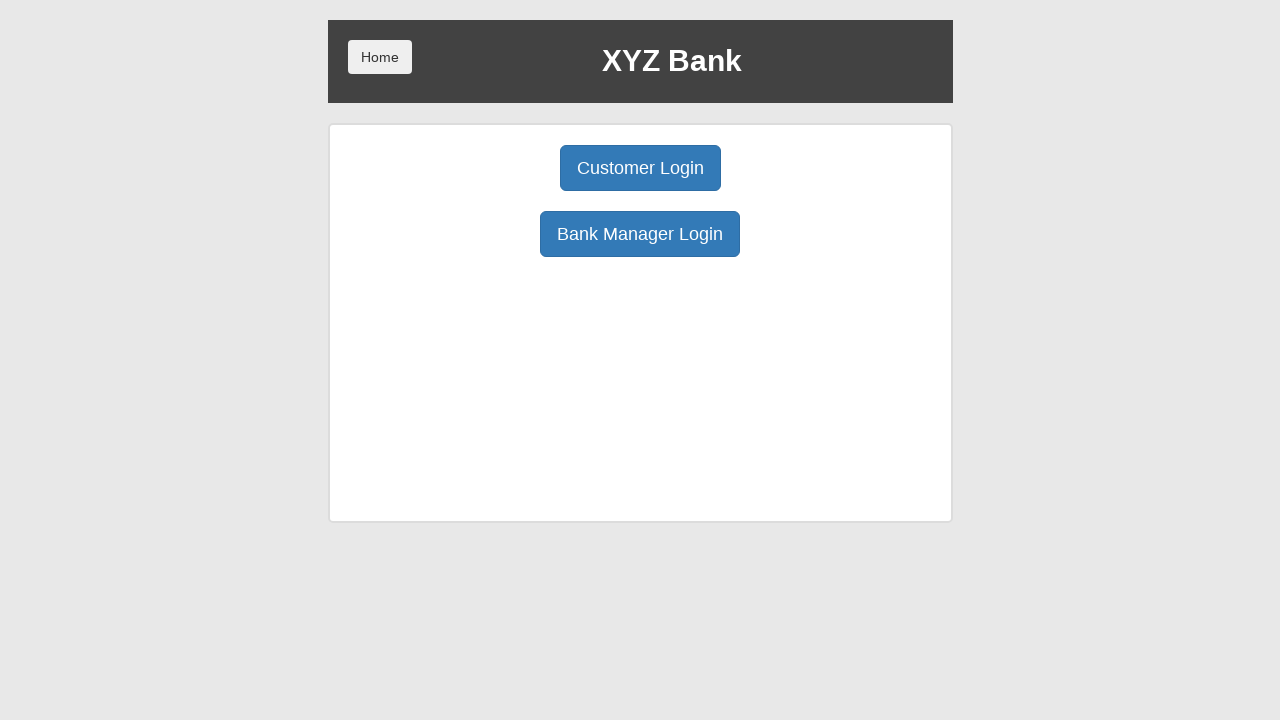

Bank Manager Login button selector loaded
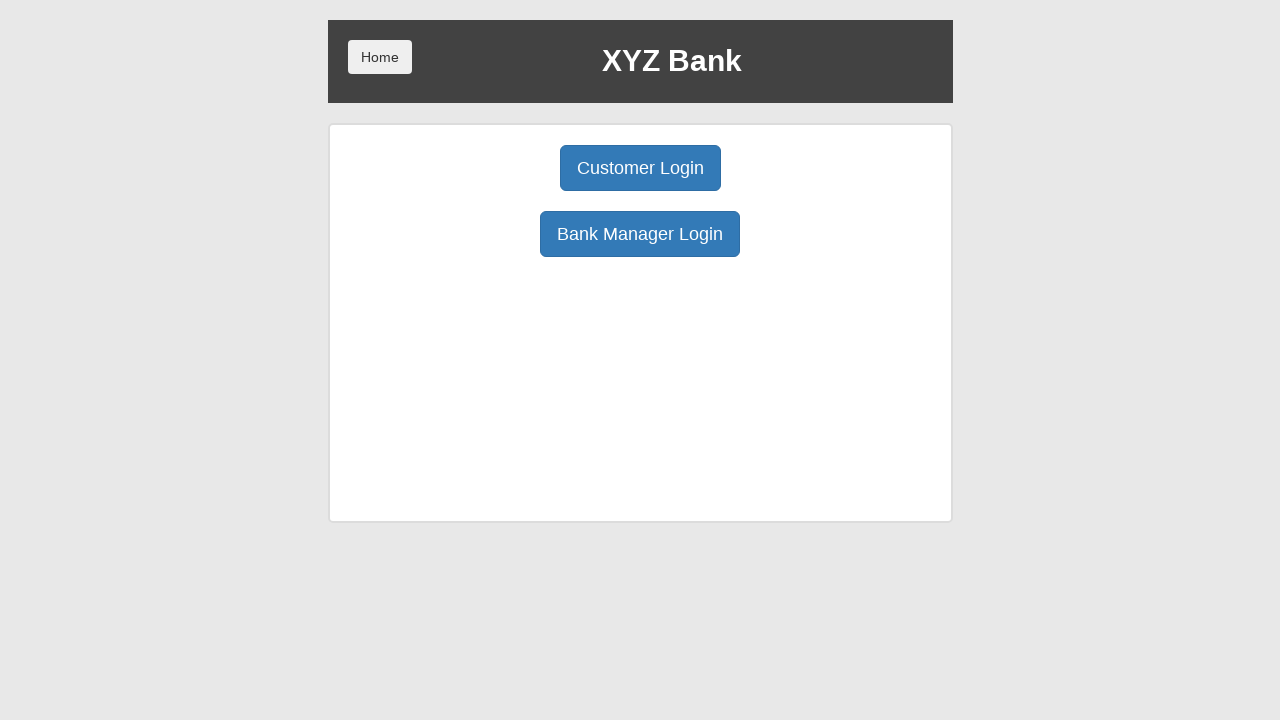

Clicked Bank Manager Login button at (640, 234) on button[ng-click='manager()']
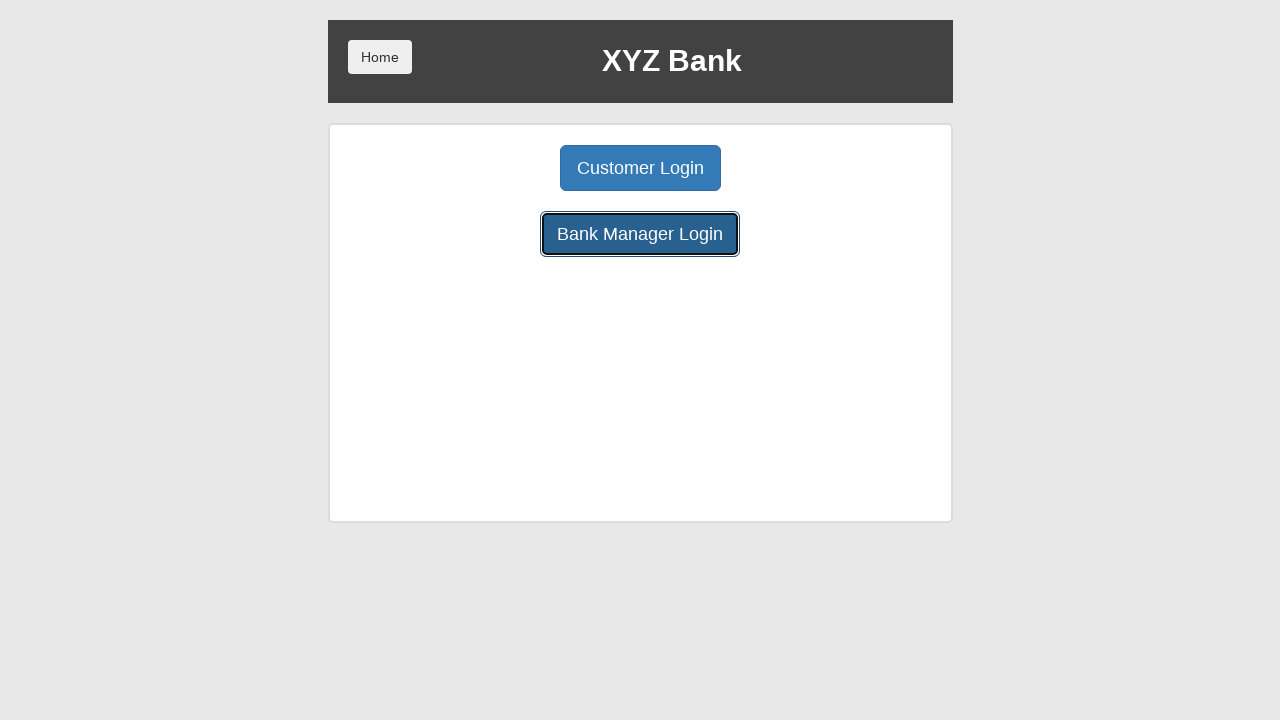

Customers tab selector loaded
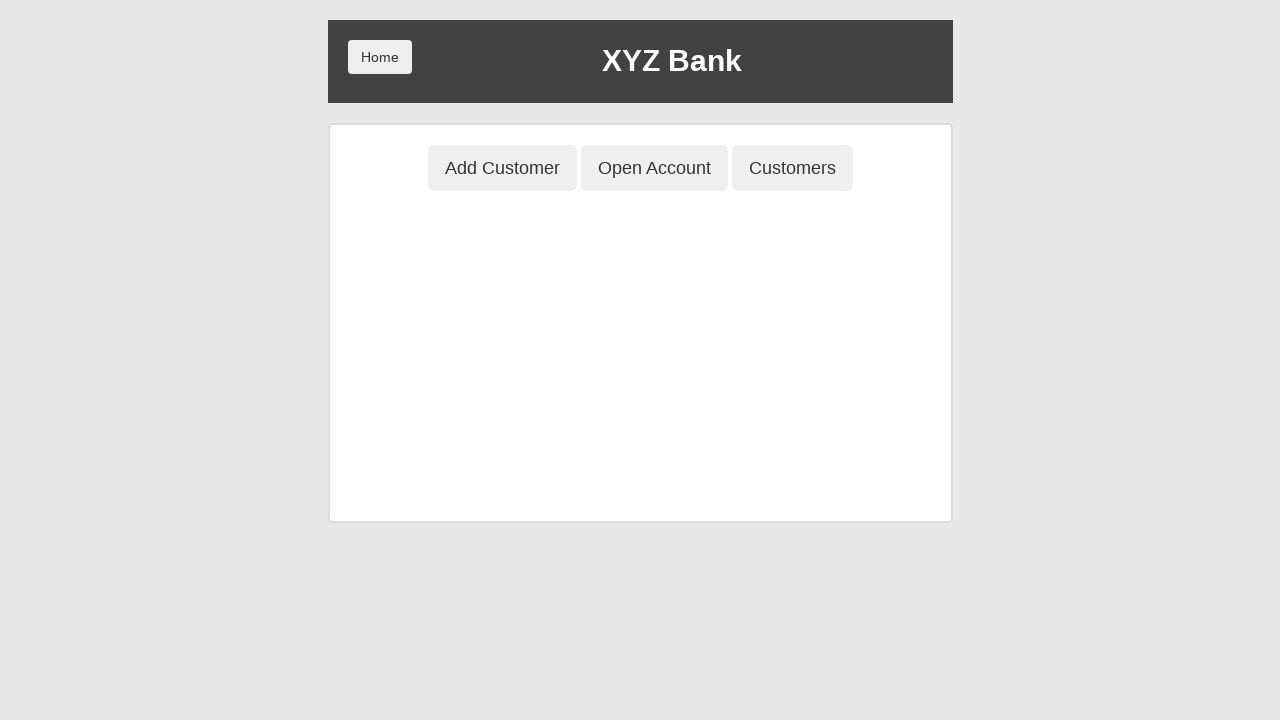

Clicked Customers tab at (792, 168) on button[ng-click='showCust()']
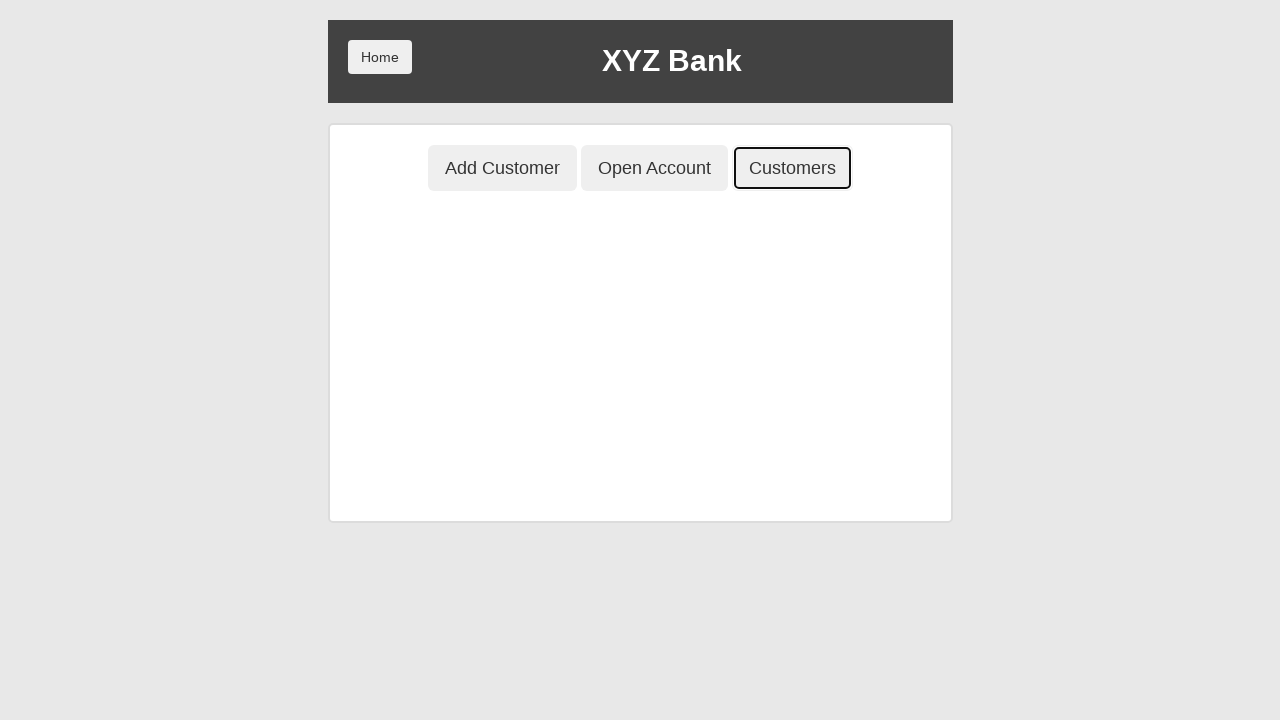

Delete customer buttons loaded
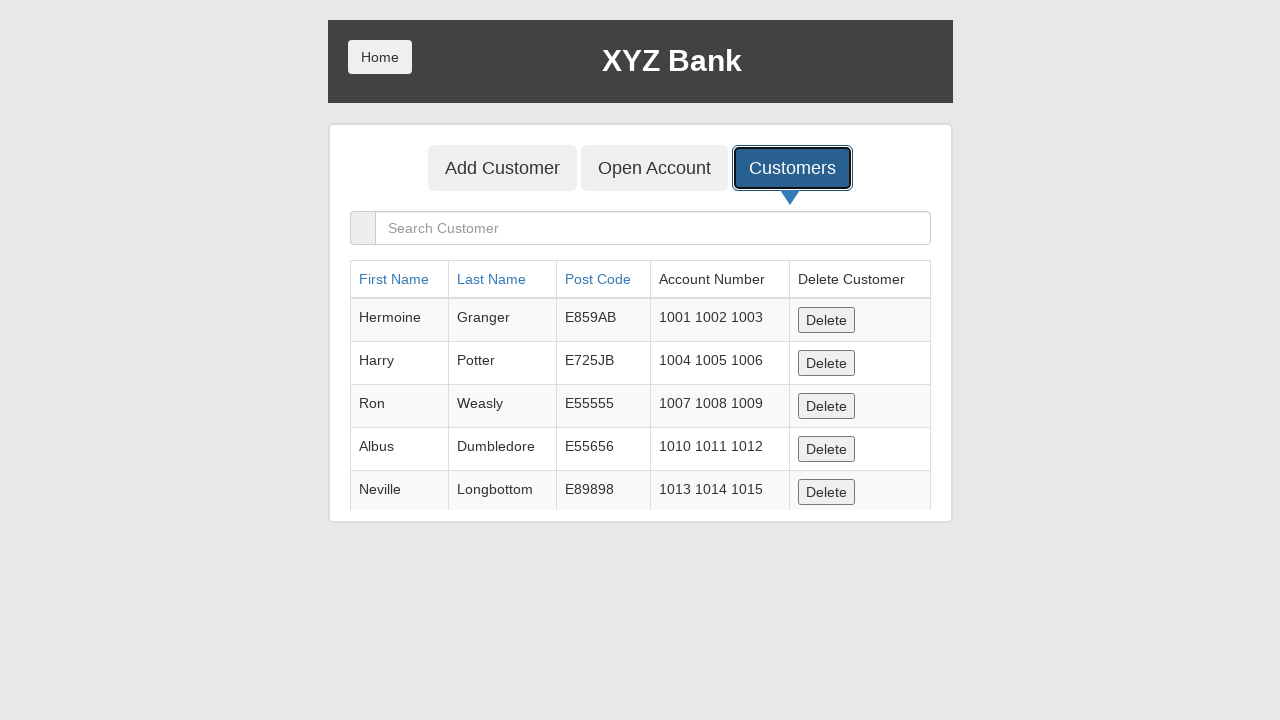

Clicked delete button to remove a customer
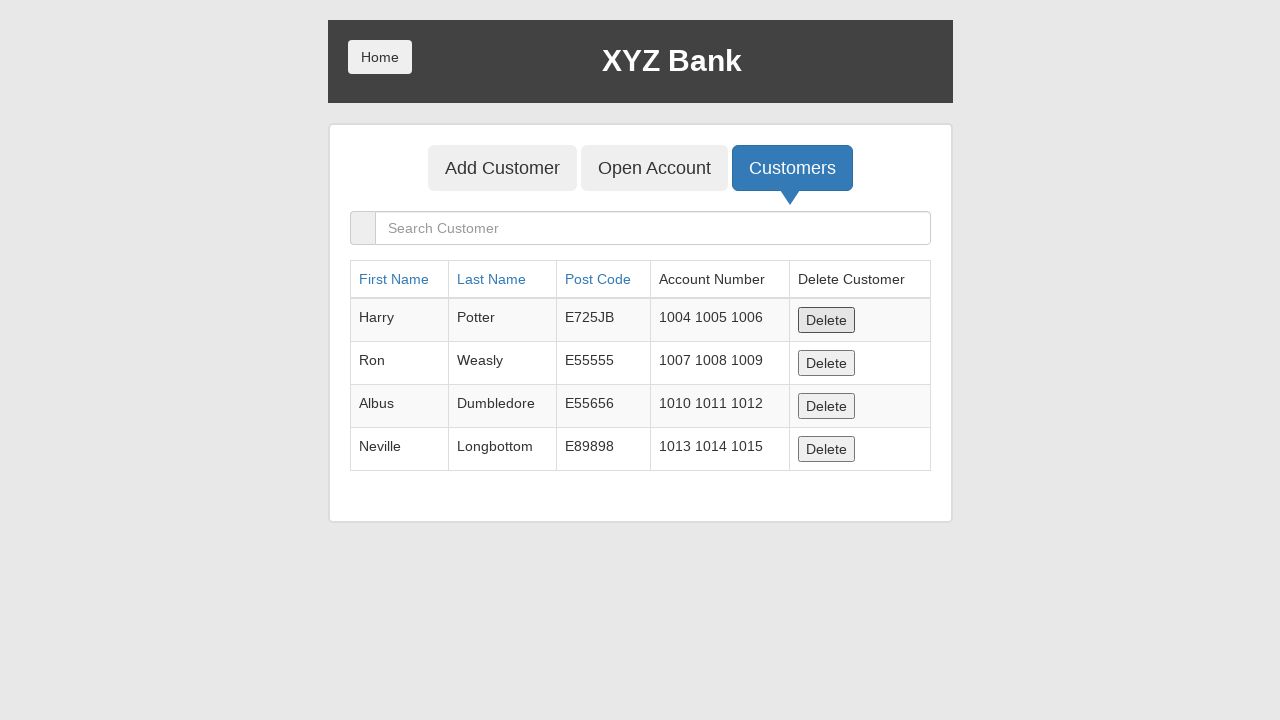

Clicked delete button to remove a customer
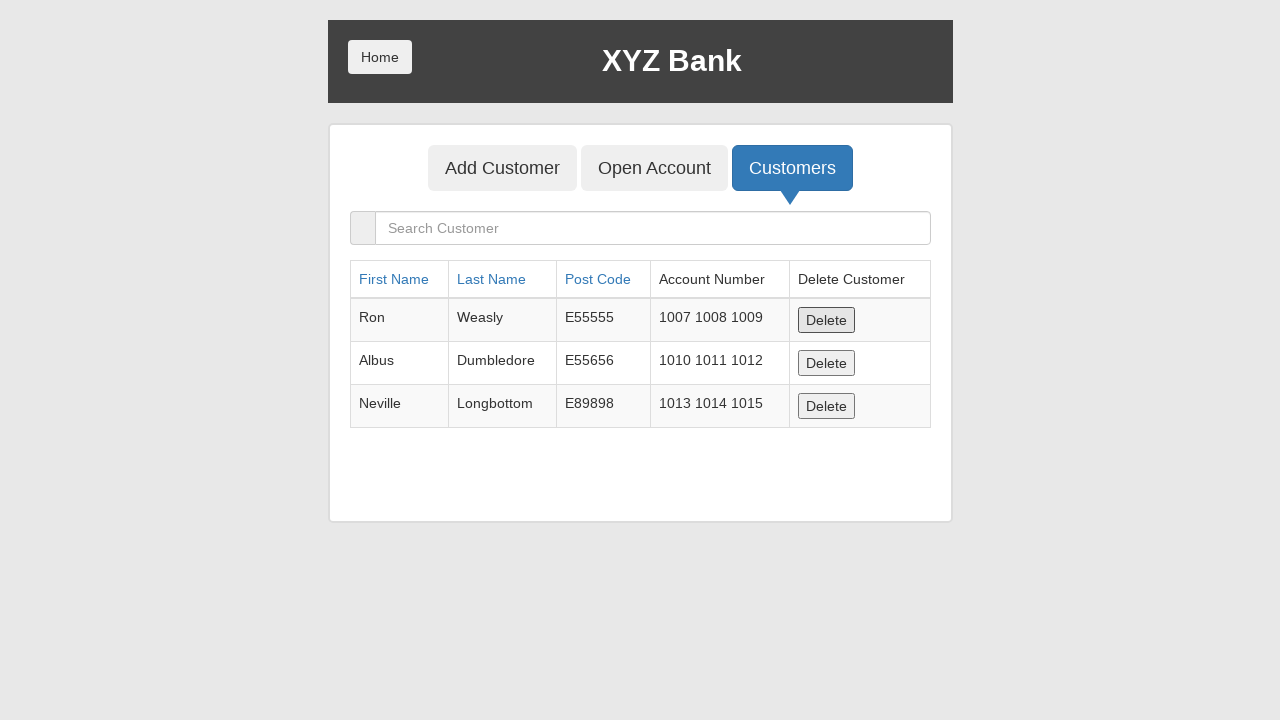

Clicked delete button to remove a customer
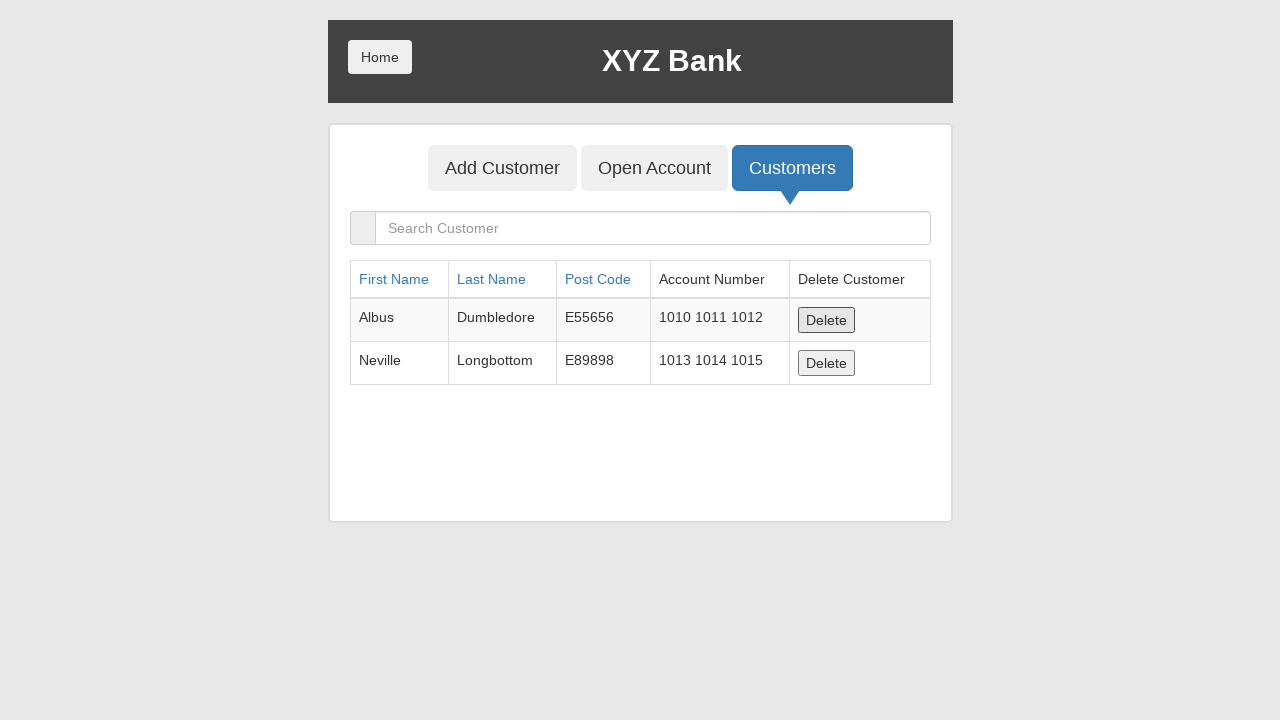

Clicked delete button to remove a customer
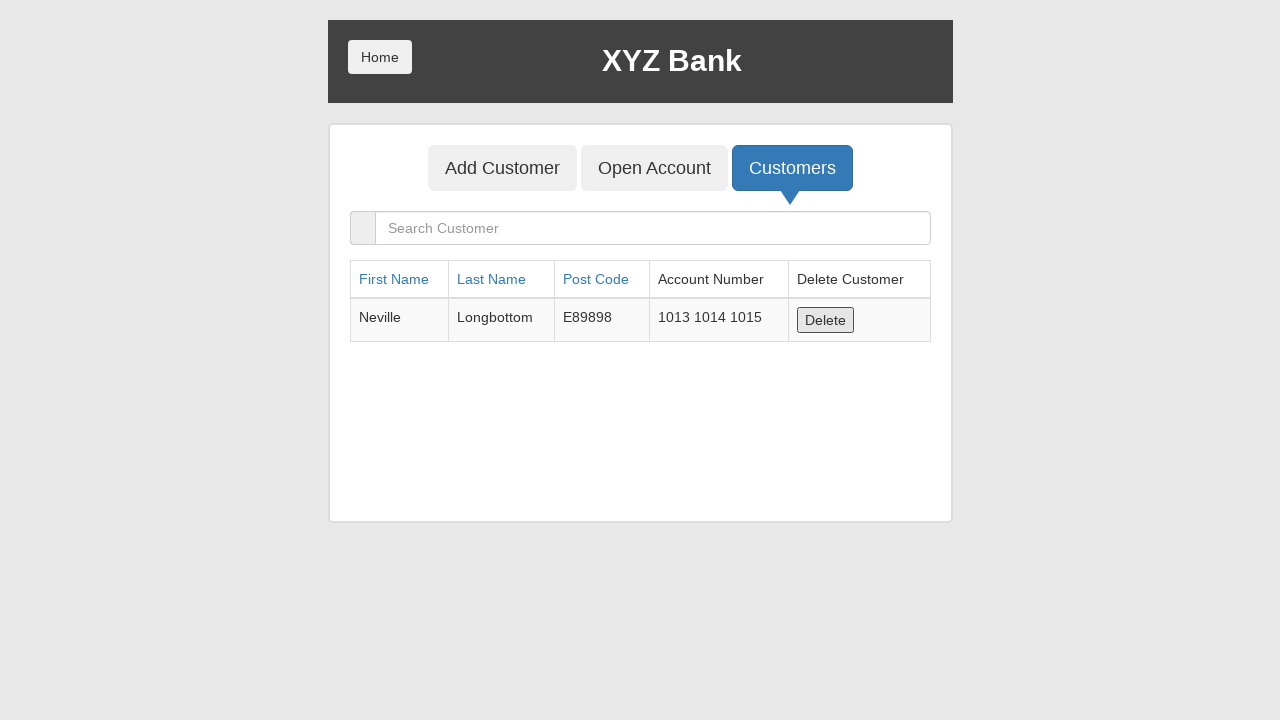

Clicked delete button to remove a customer
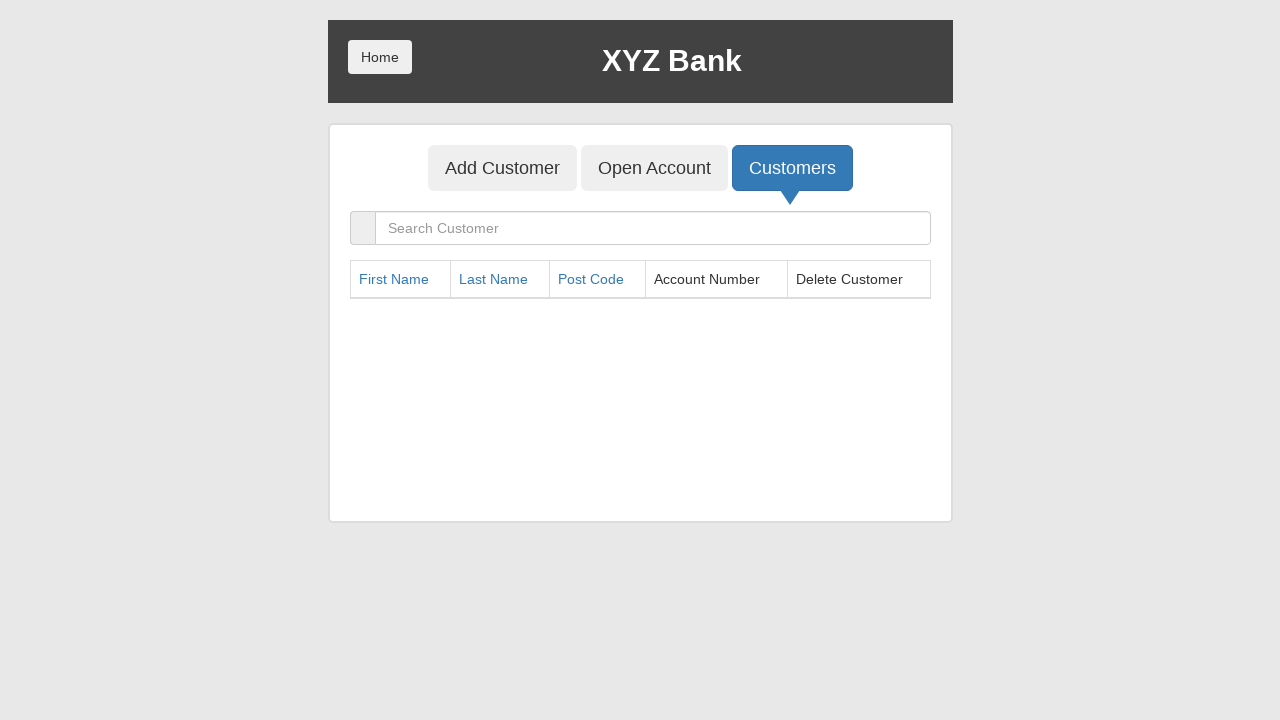

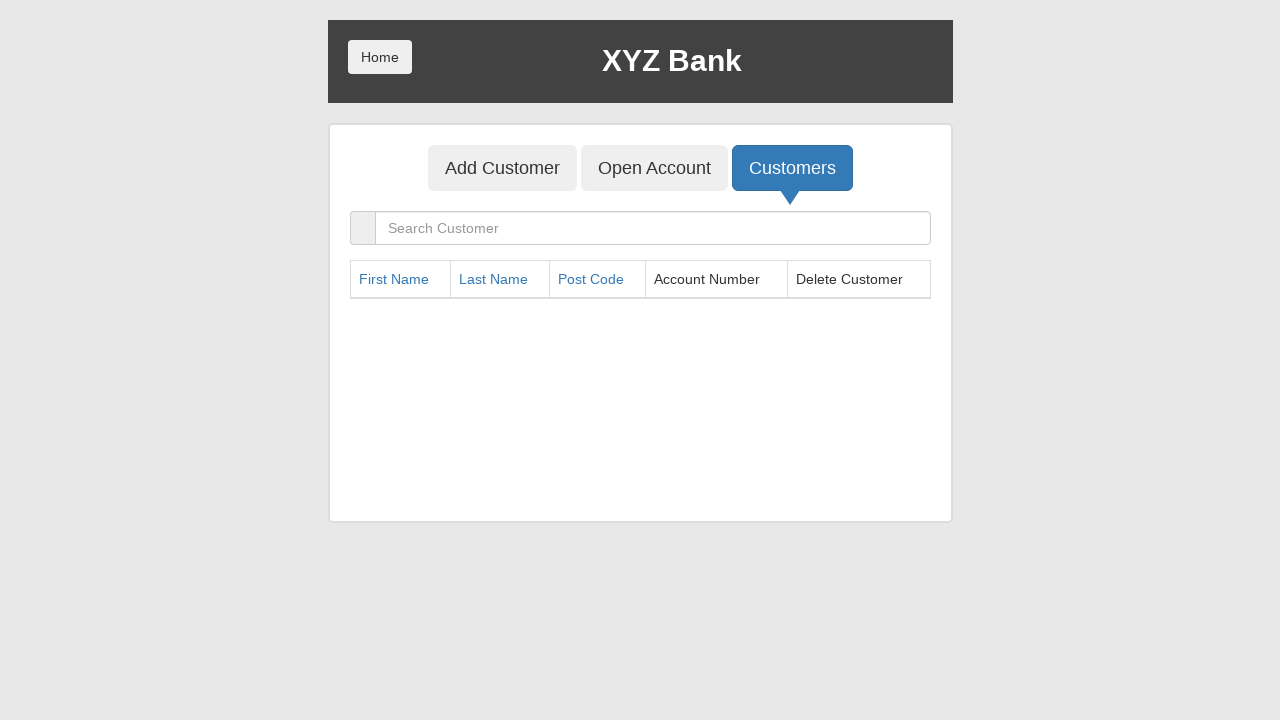